Creates a new paste on Pastebin by filling in text, title, expiration, and optionally syntax highlighting, then submitting the form

Starting URL: https://pastebin.com/

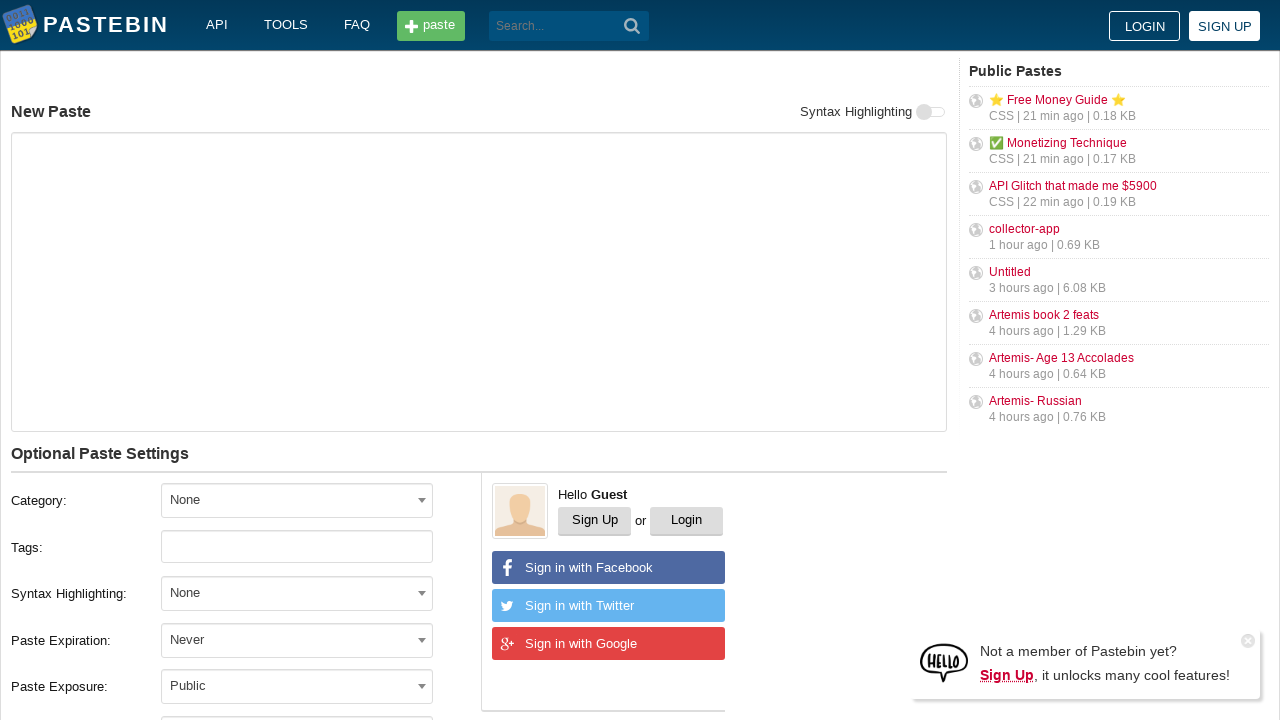

Clicked syntax highlighting dropdown to select Python at (297, 593) on span#select2-postform-format-container
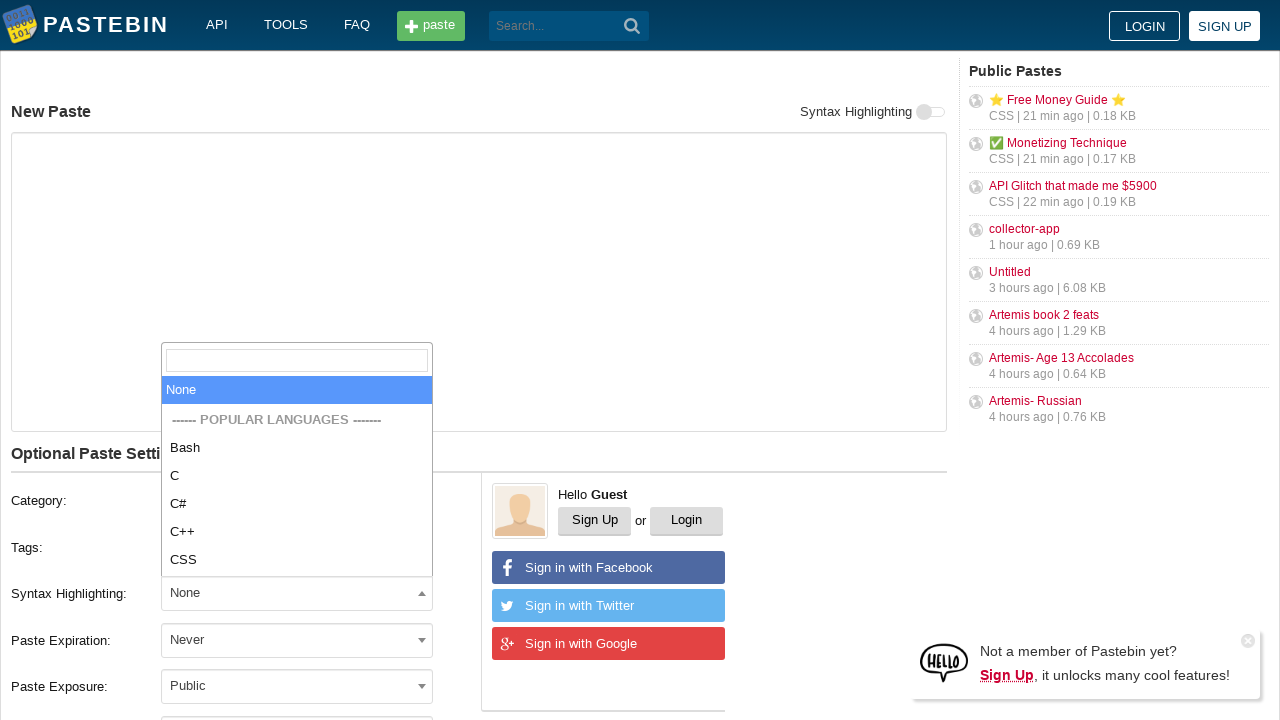

Selected Python from syntax highlighting options at (297, 476) on xpath=//li[text()='Python']
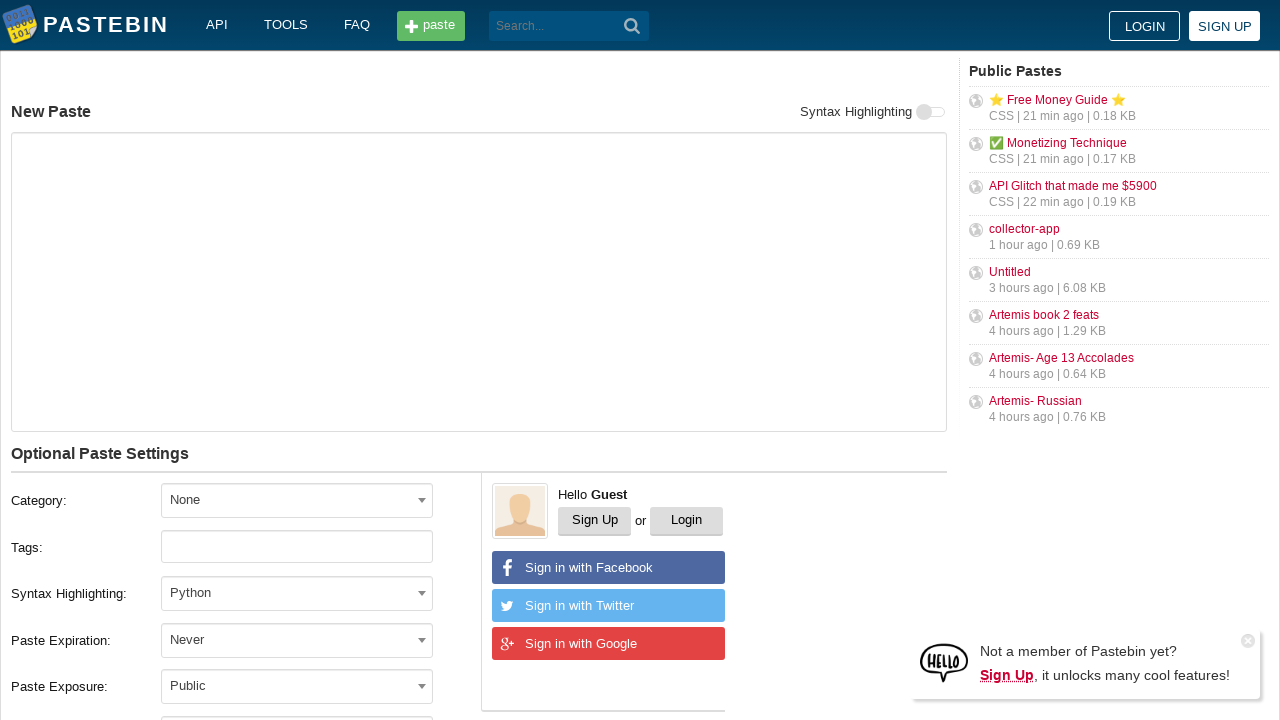

Clicked expiration dropdown at (297, 640) on span#select2-postform-expiration-container
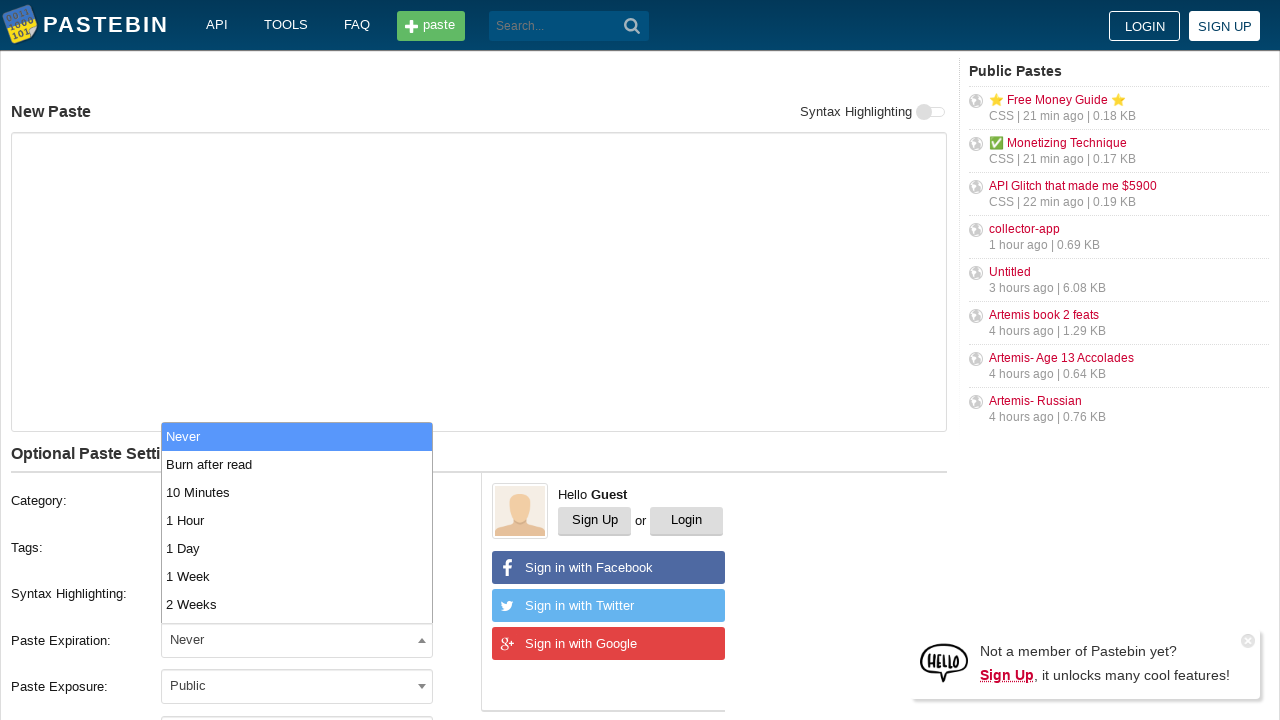

Selected 10 Minutes expiration time at (297, 492) on xpath=//li[text()='10 Minutes']
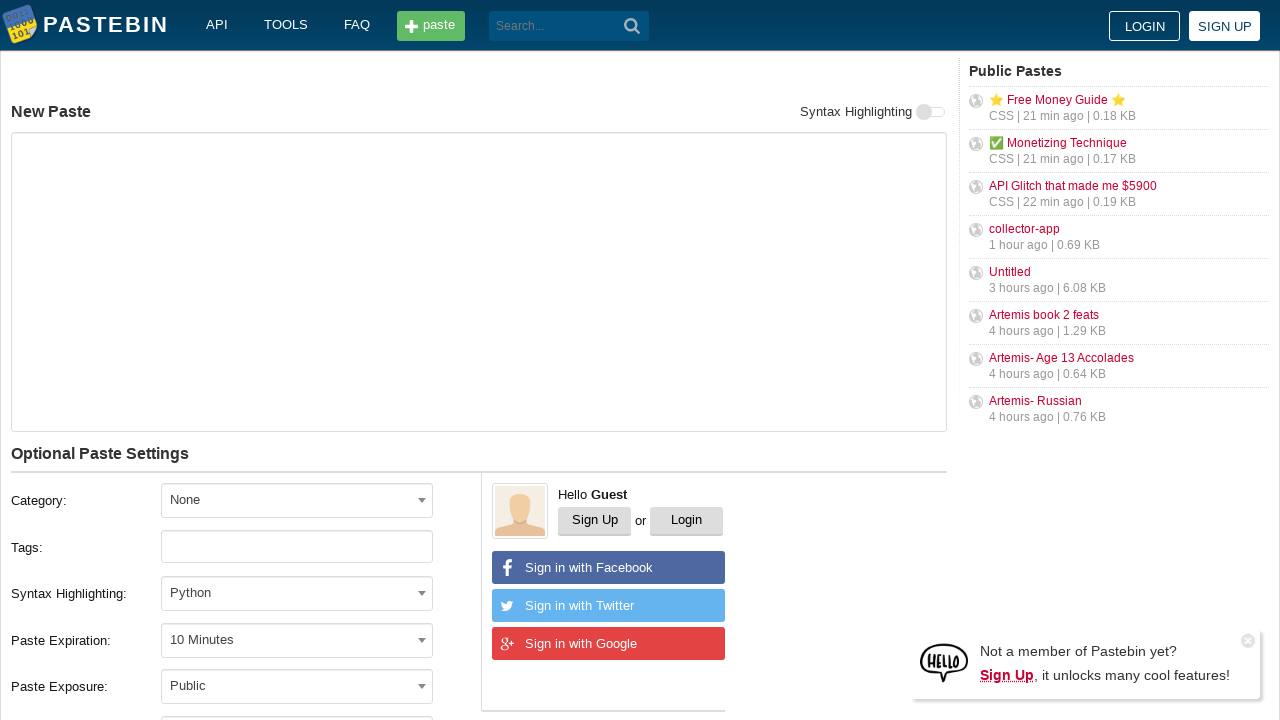

Filled paste text field with Python code sample on #postform-text
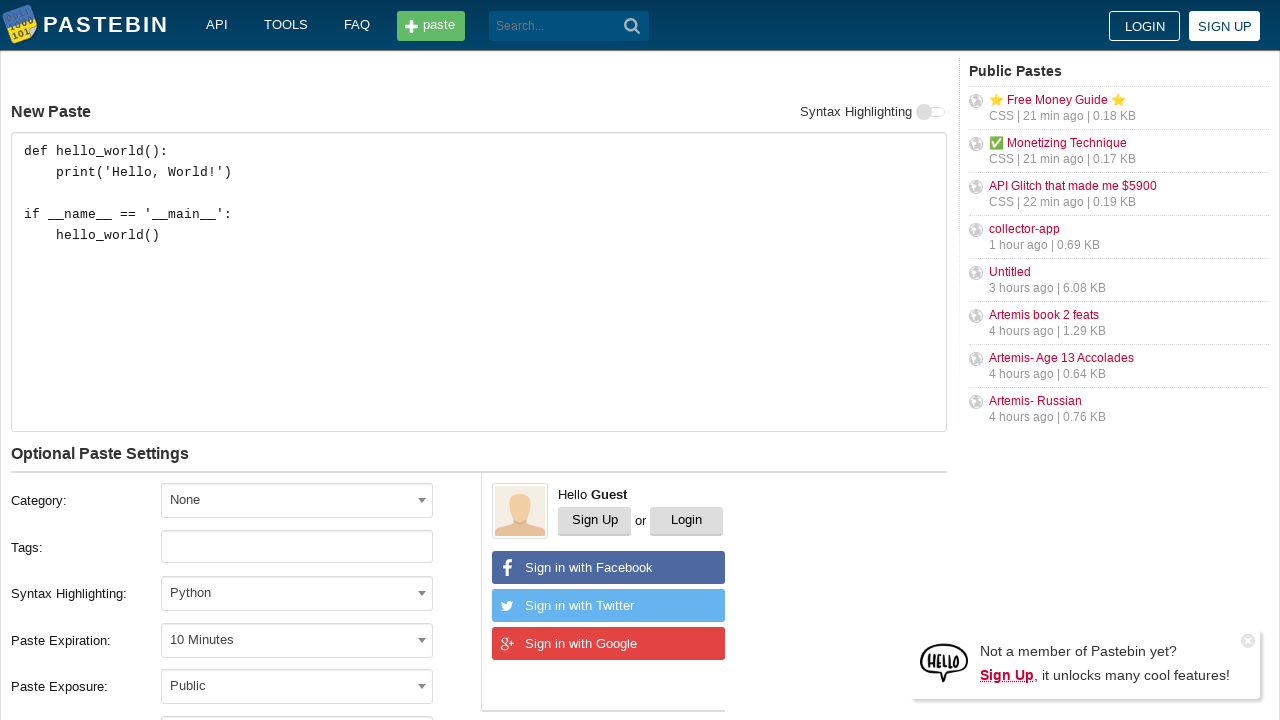

Filled paste title field with 'Python Hello World Example' on #postform-name
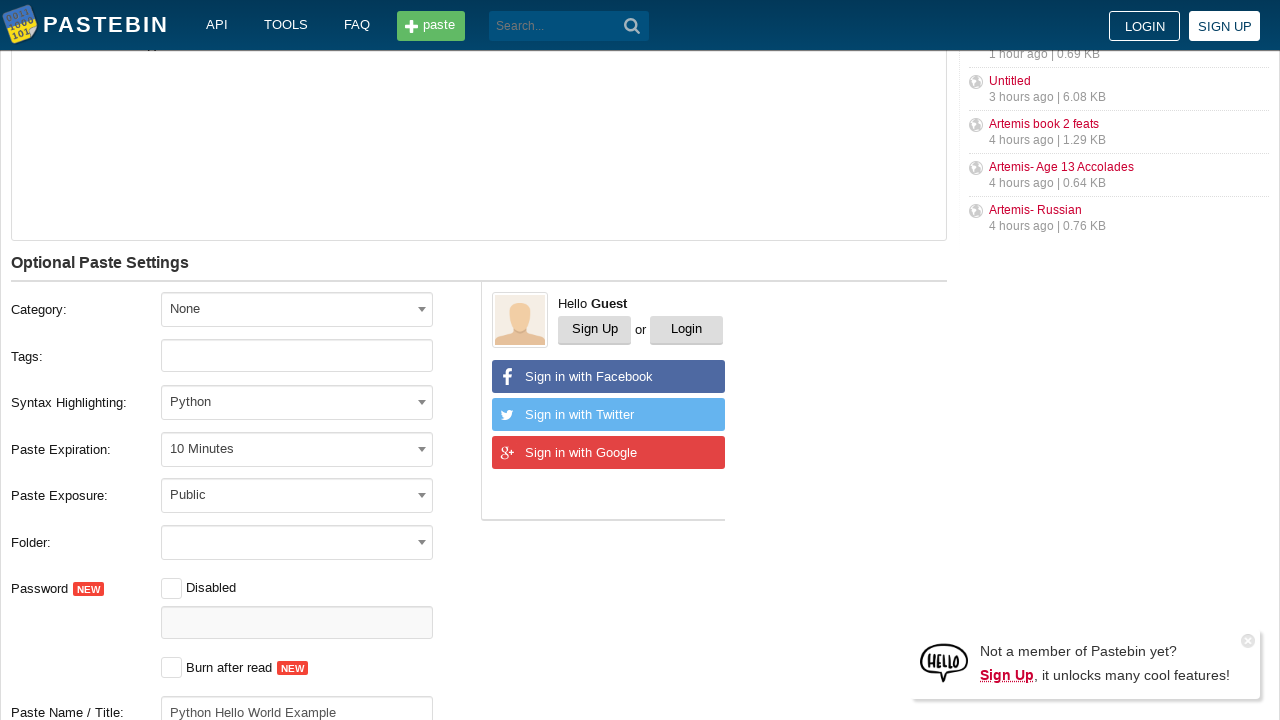

Clicked 'Create New Paste' button to submit form at (240, 400) on button[type='submit']:has-text('Create New Paste')
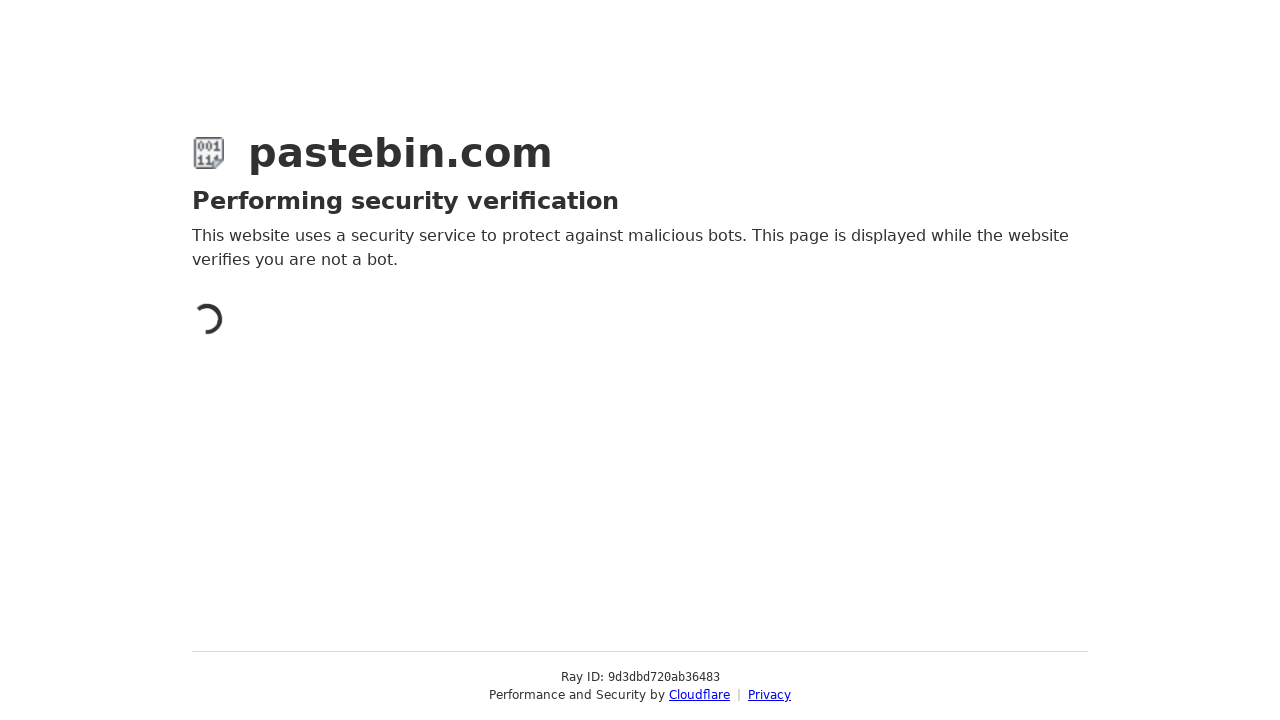

Paste successfully created and navigated to paste page
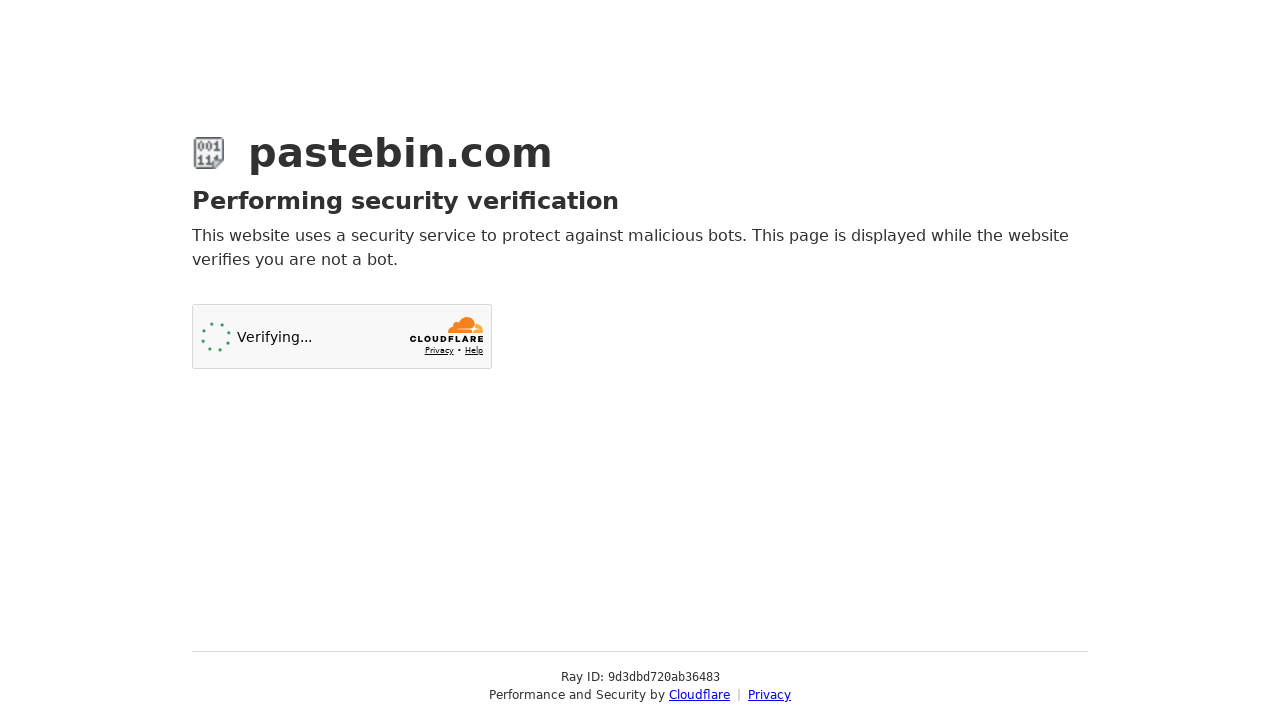

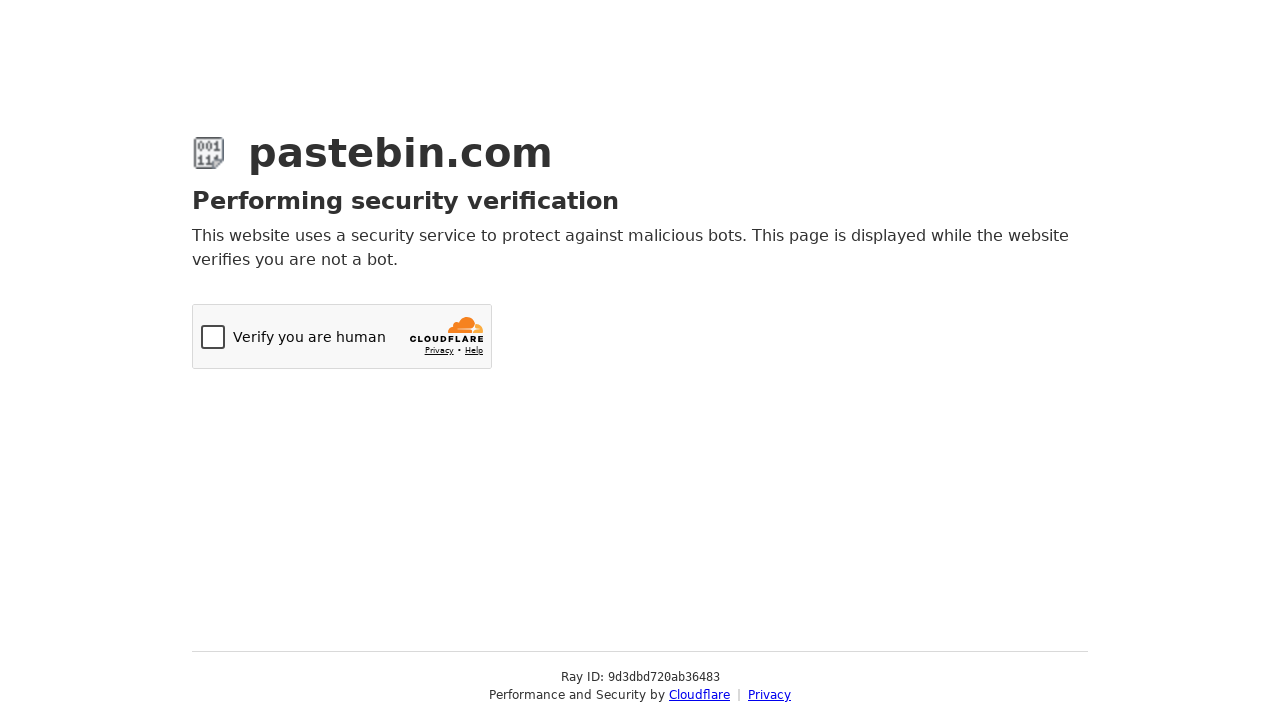